Tests radio button selection by clicking on an unselected radio button and verifying it becomes selected

Starting URL: https://seleniumbase.io/demo_page

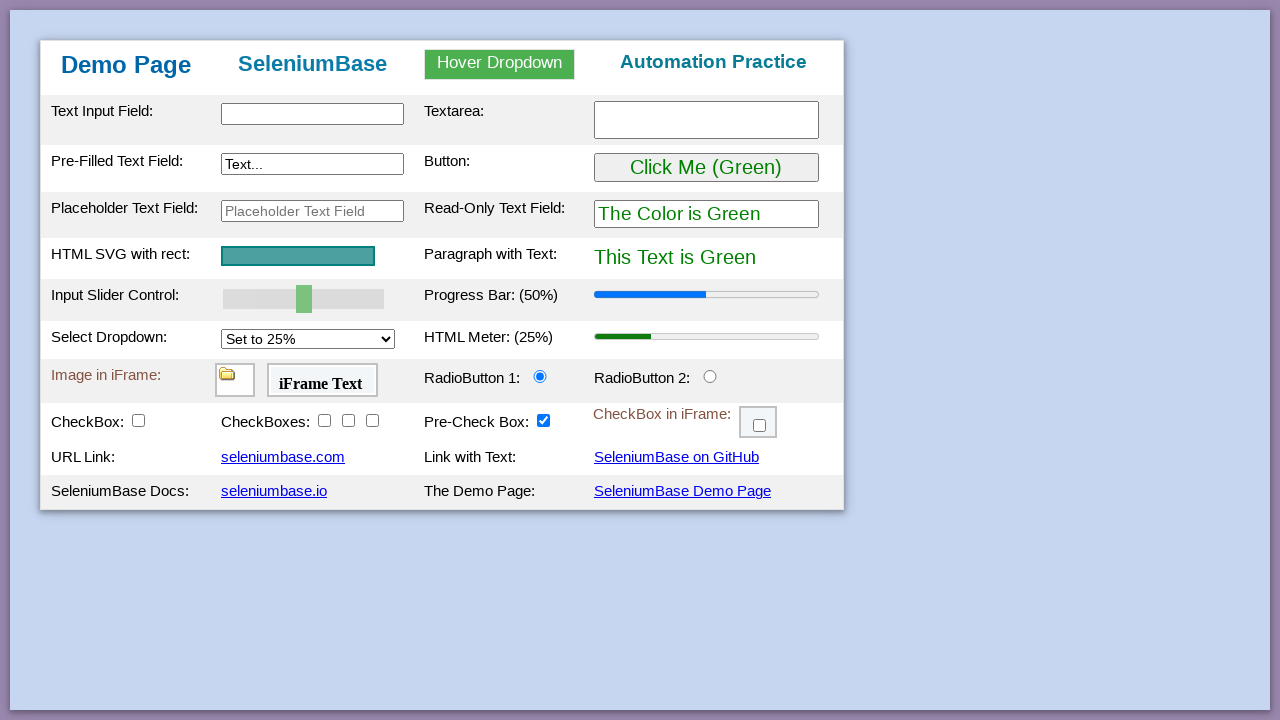

Located radio button element with ID 'radioButton2'
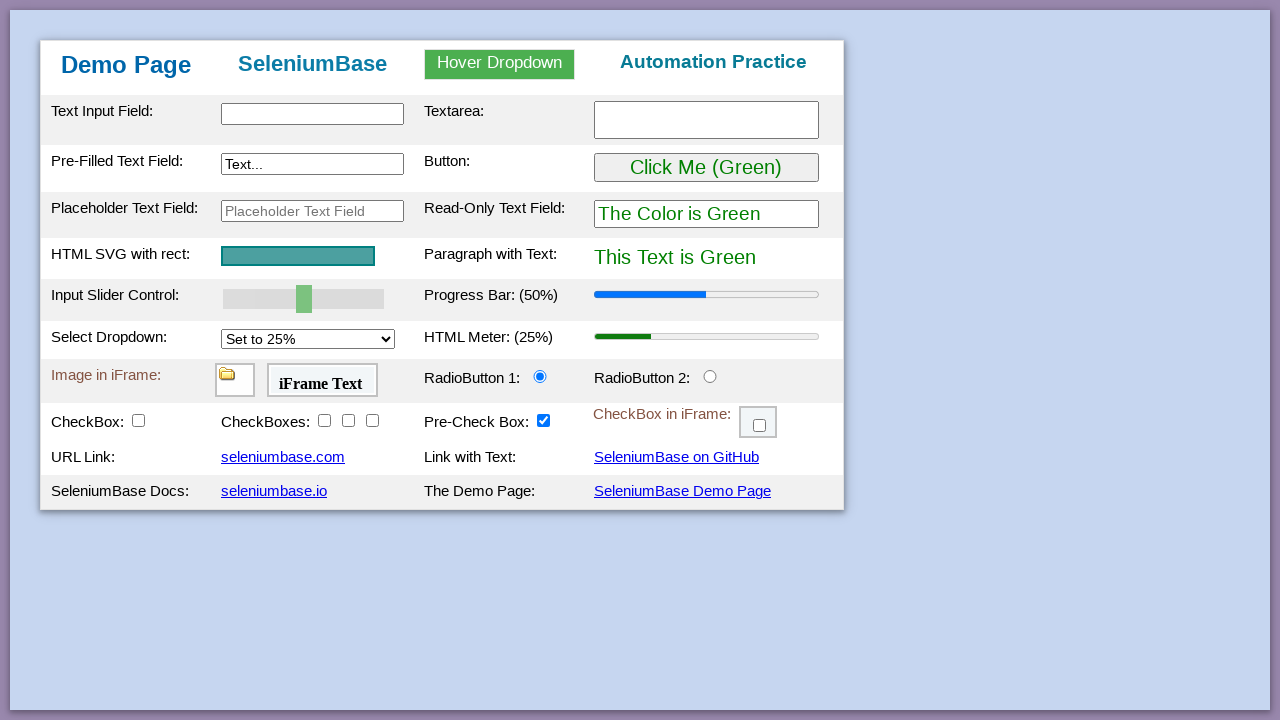

Waited for radio button to be ready
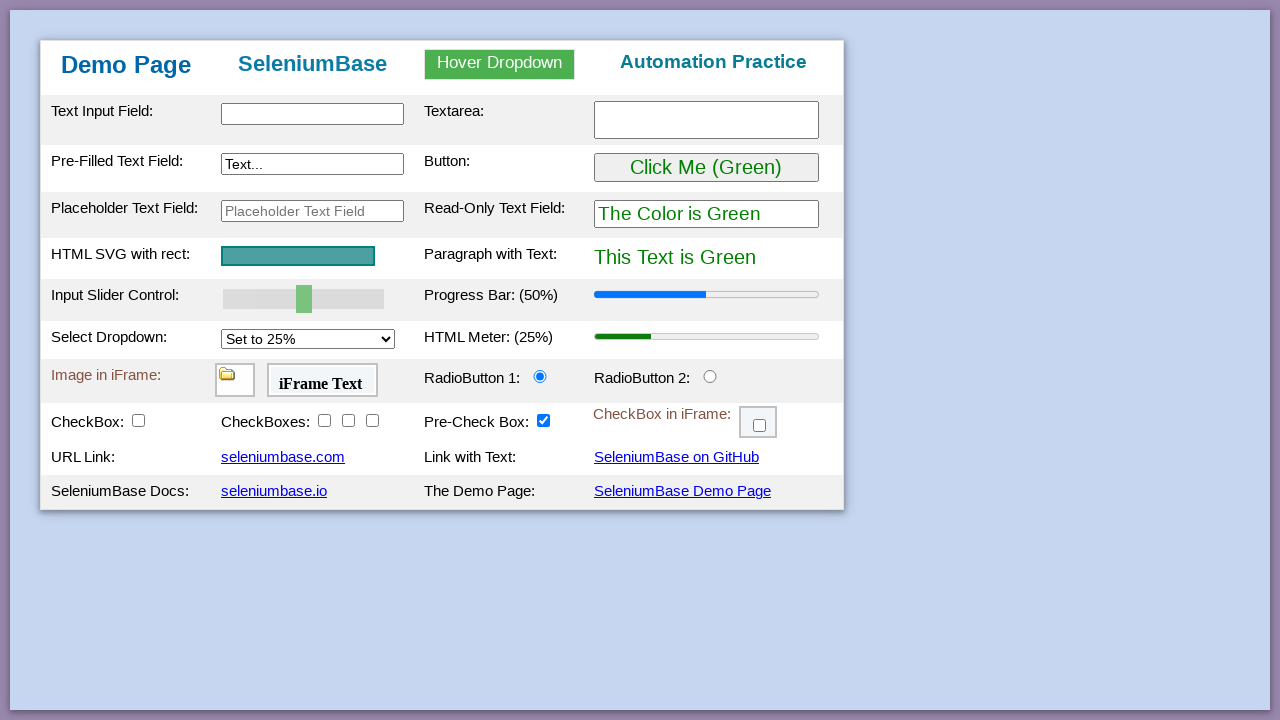

Verified radio button is not initially selected
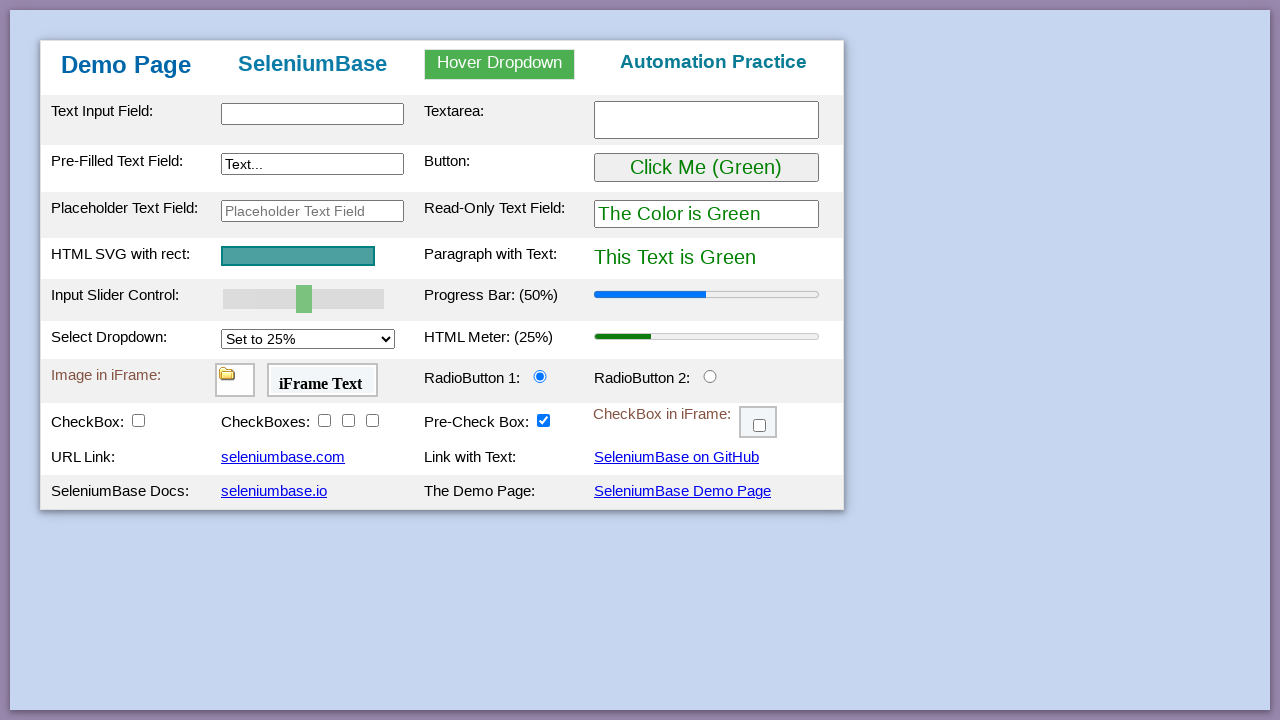

Clicked the radio button to select it at (710, 376) on #radioButton2
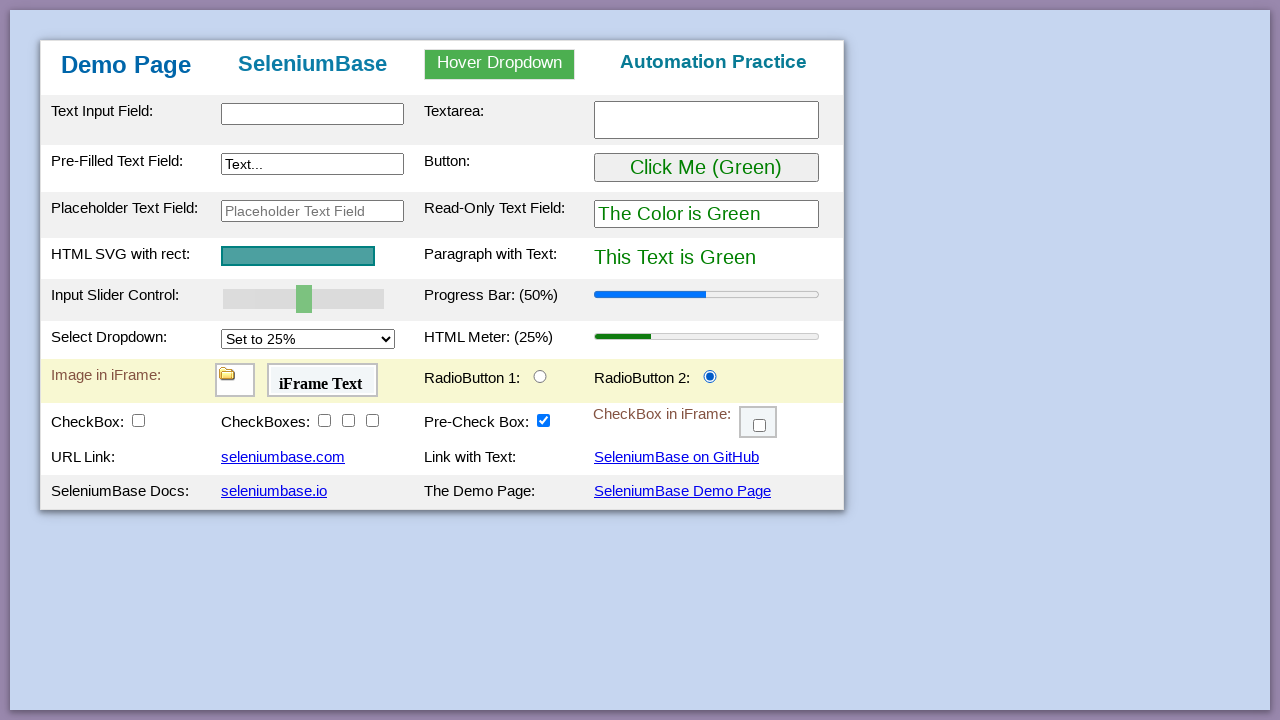

Verified radio button is enabled after clicking
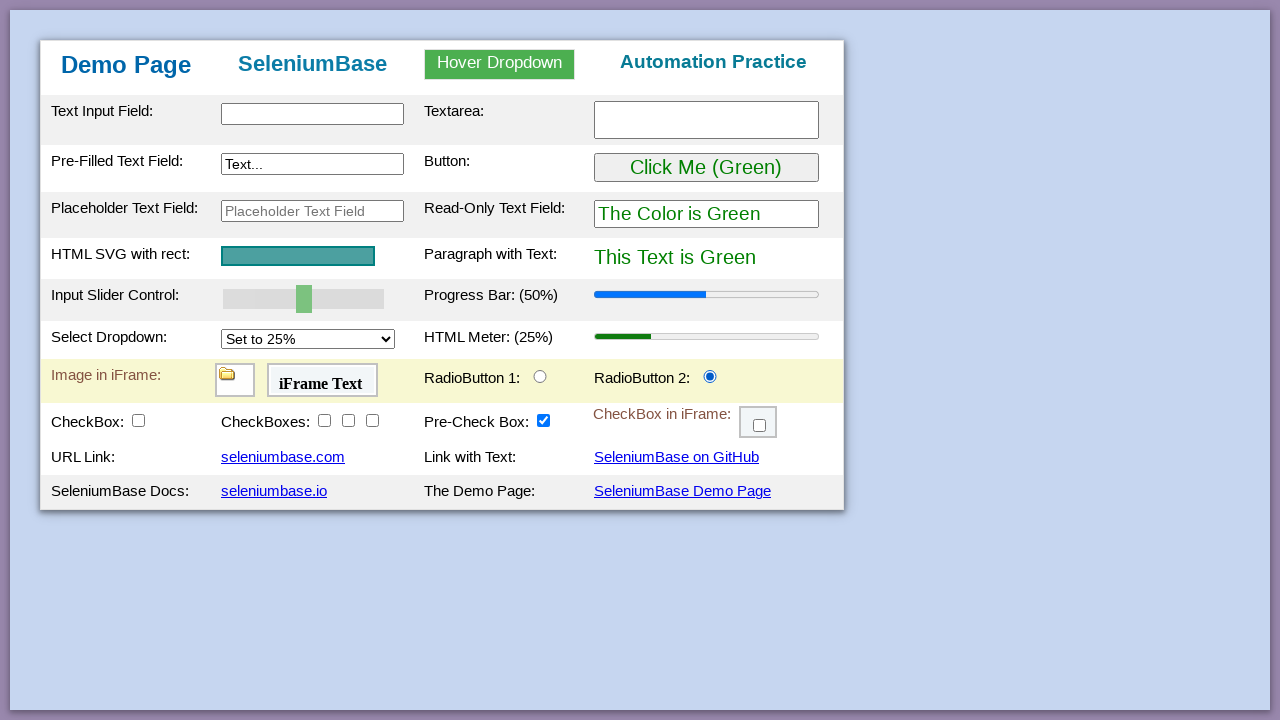

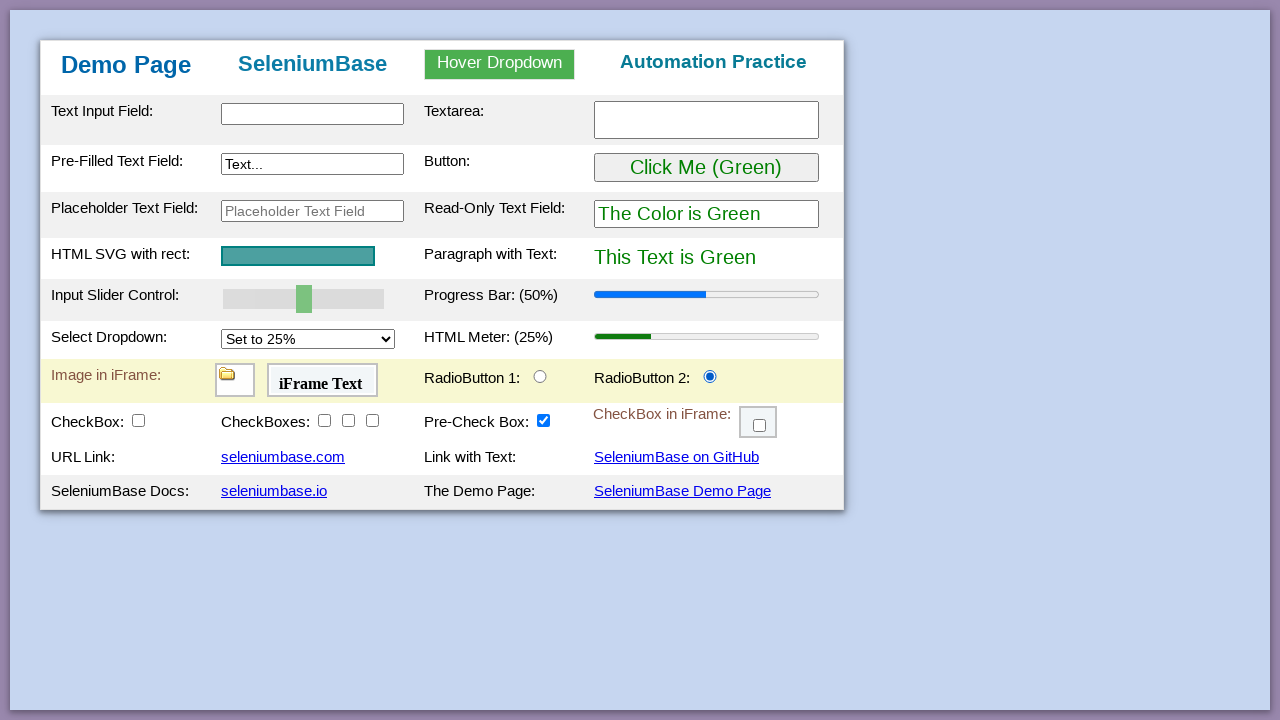